Tests the "EXPLORE" button by clicking it and verifying it redirects to the explore page

Starting URL: https://ancabota09.wixsite.com/intern

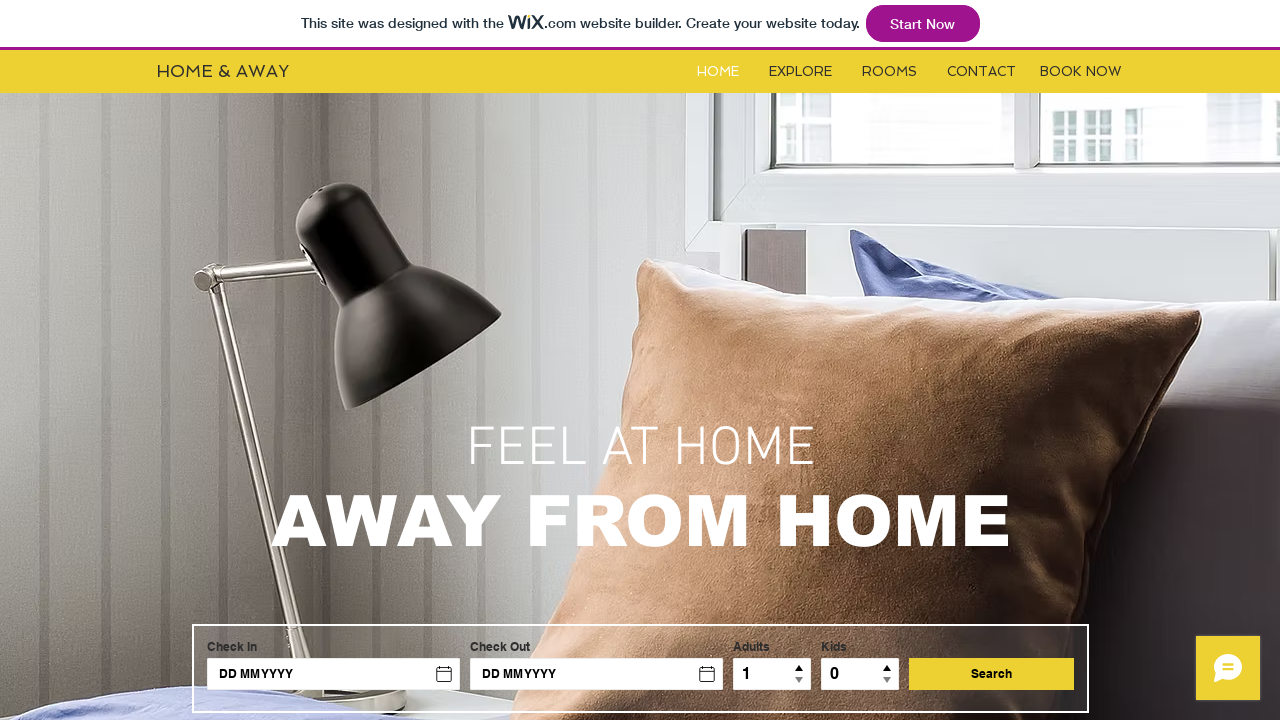

Clicked the EXPLORE button at (800, 72) on #i6kl732v1label
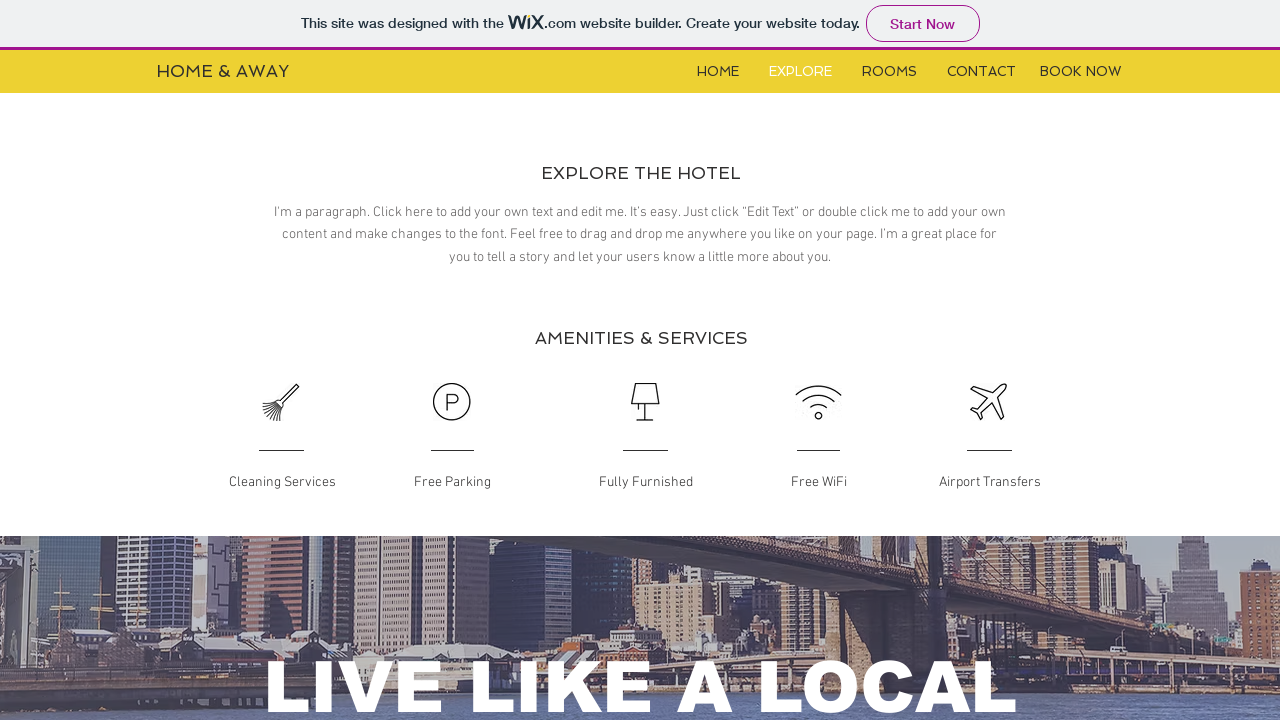

Verified navigation to explore page
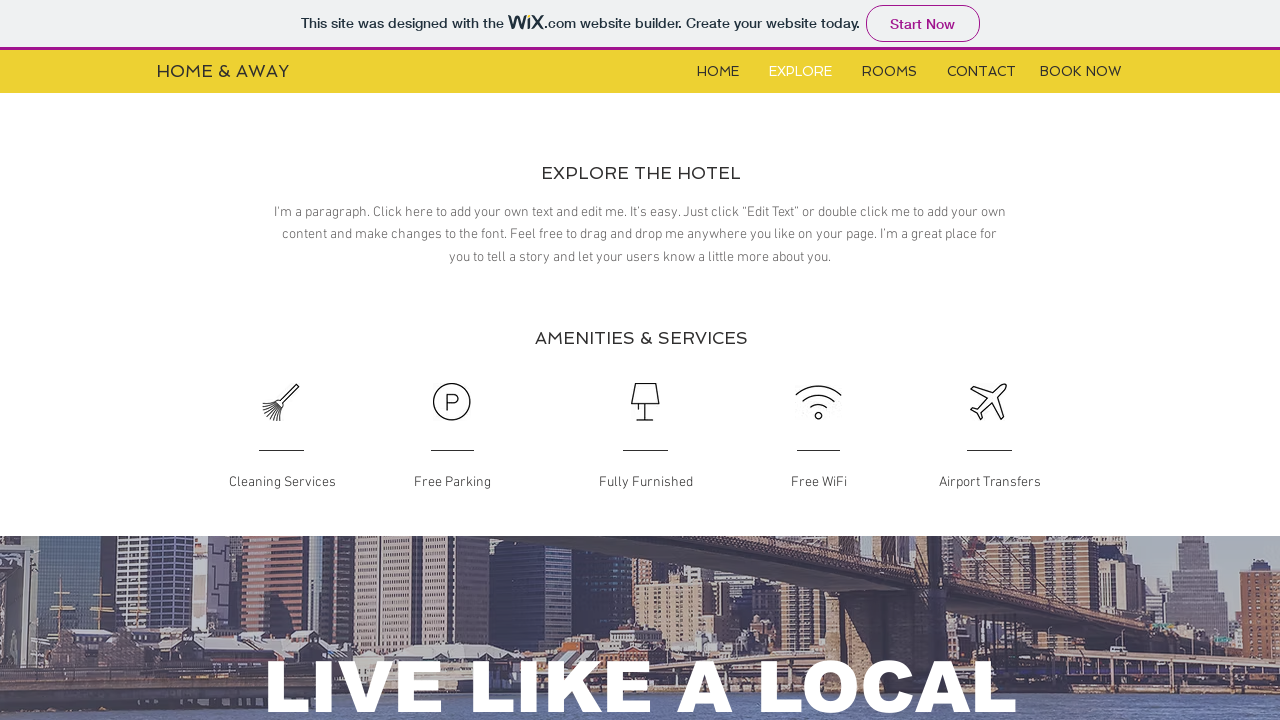

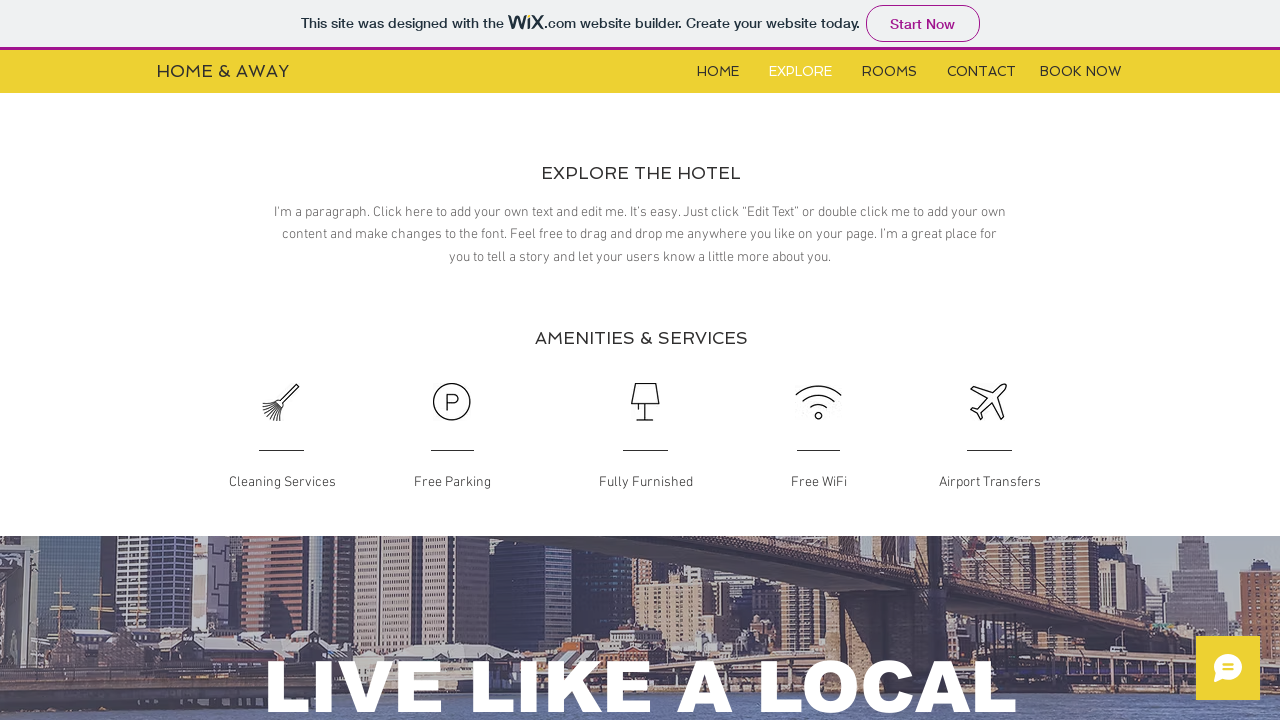